Tests JavaScript alert and confirmation popup handling by triggering alerts, accepting them, and dismissing confirmation dialogs on a practice automation page

Starting URL: https://rahulshettyacademy.com/AutomationPractice/

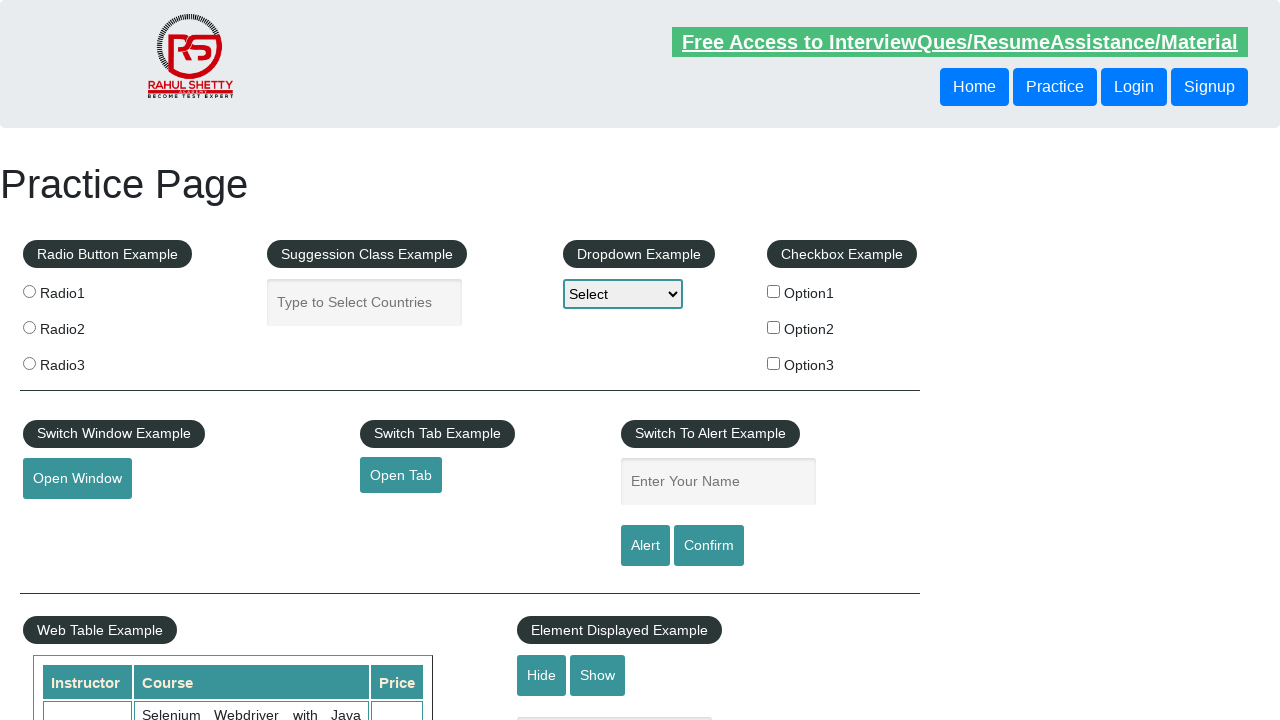

Filled name field with 'TestUser' on #name
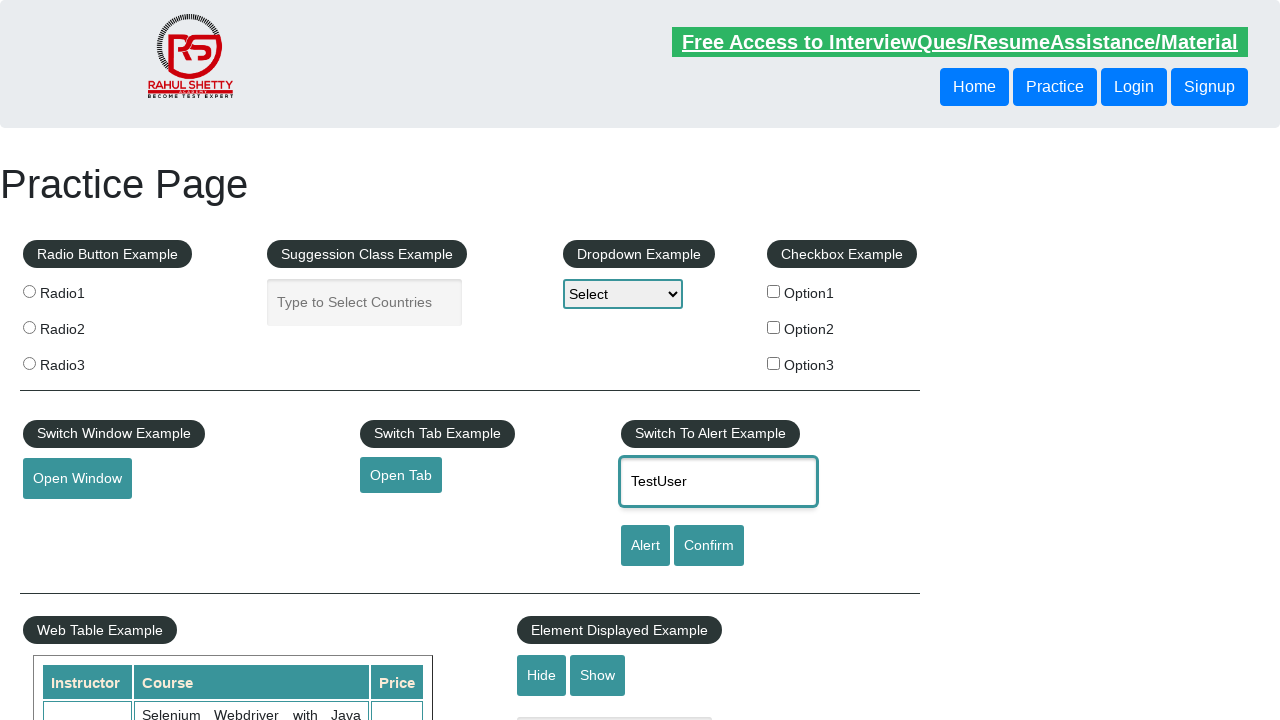

Clicked alert button to trigger JavaScript alert at (645, 546) on #alertbtn
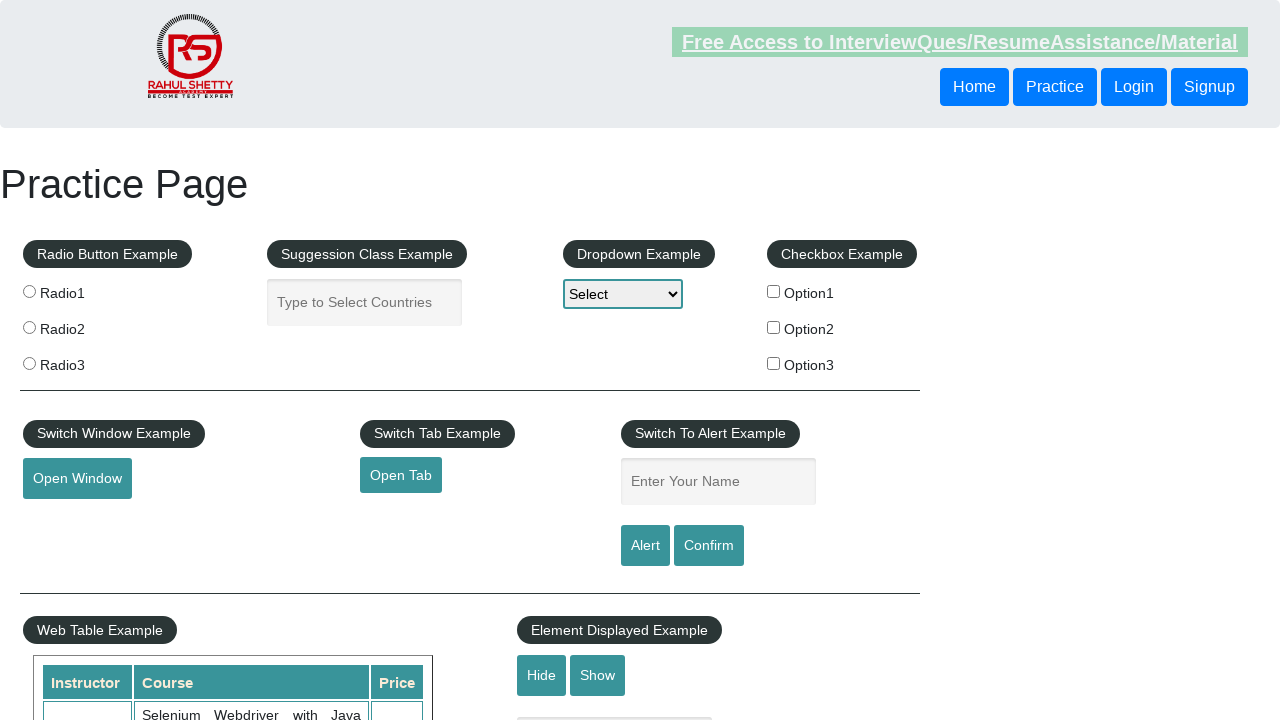

Set up dialog handler to accept the alert
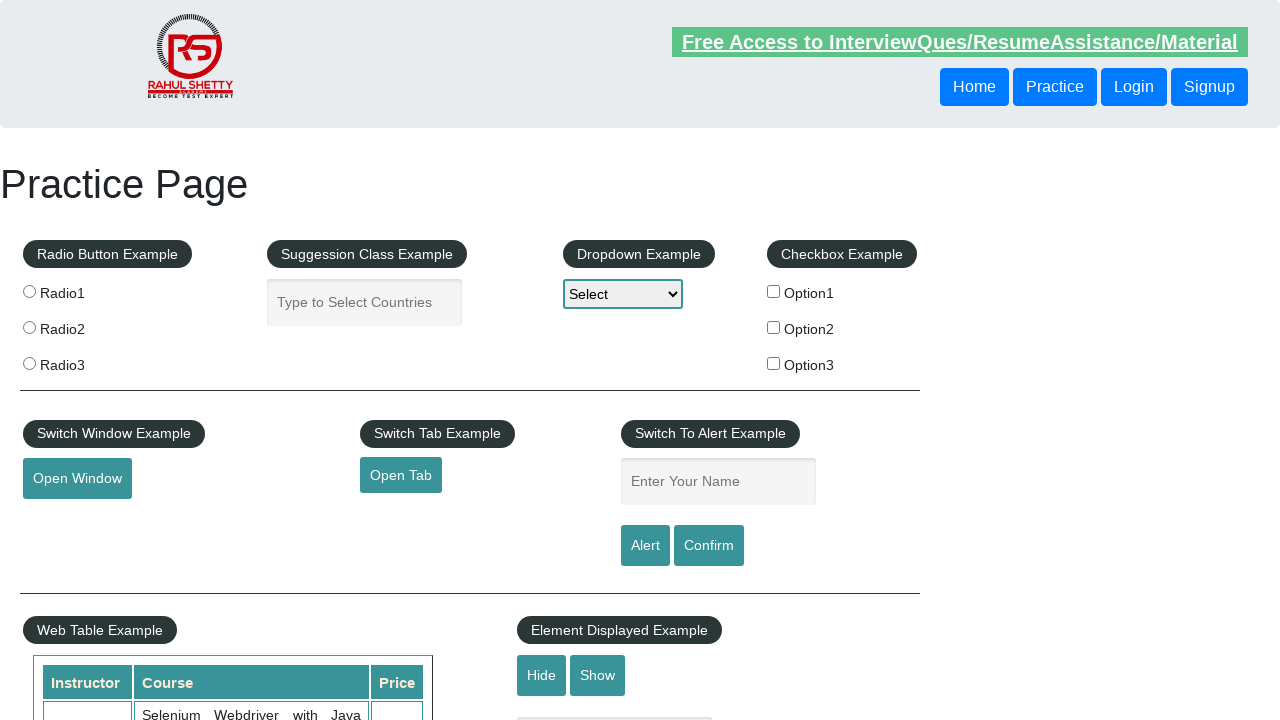

Waited 500ms for alert to be processed
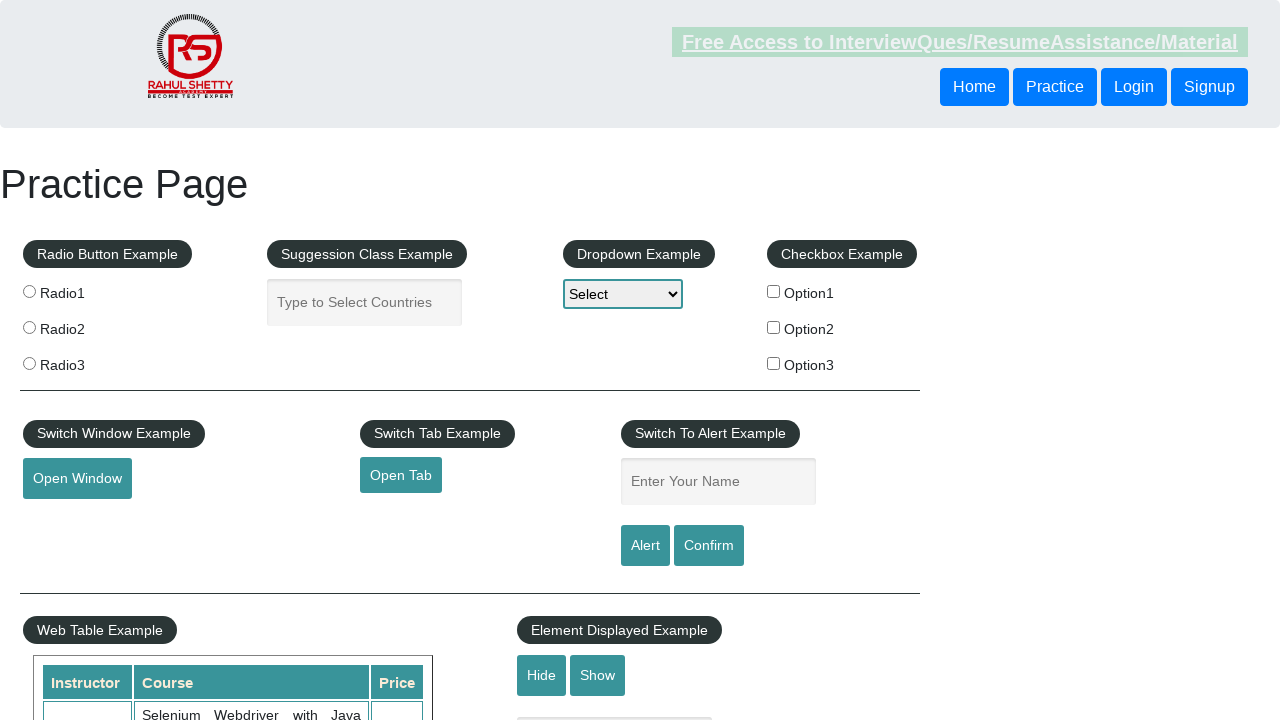

Clicked confirmation button to trigger confirmation dialog at (709, 546) on #confirmbtn
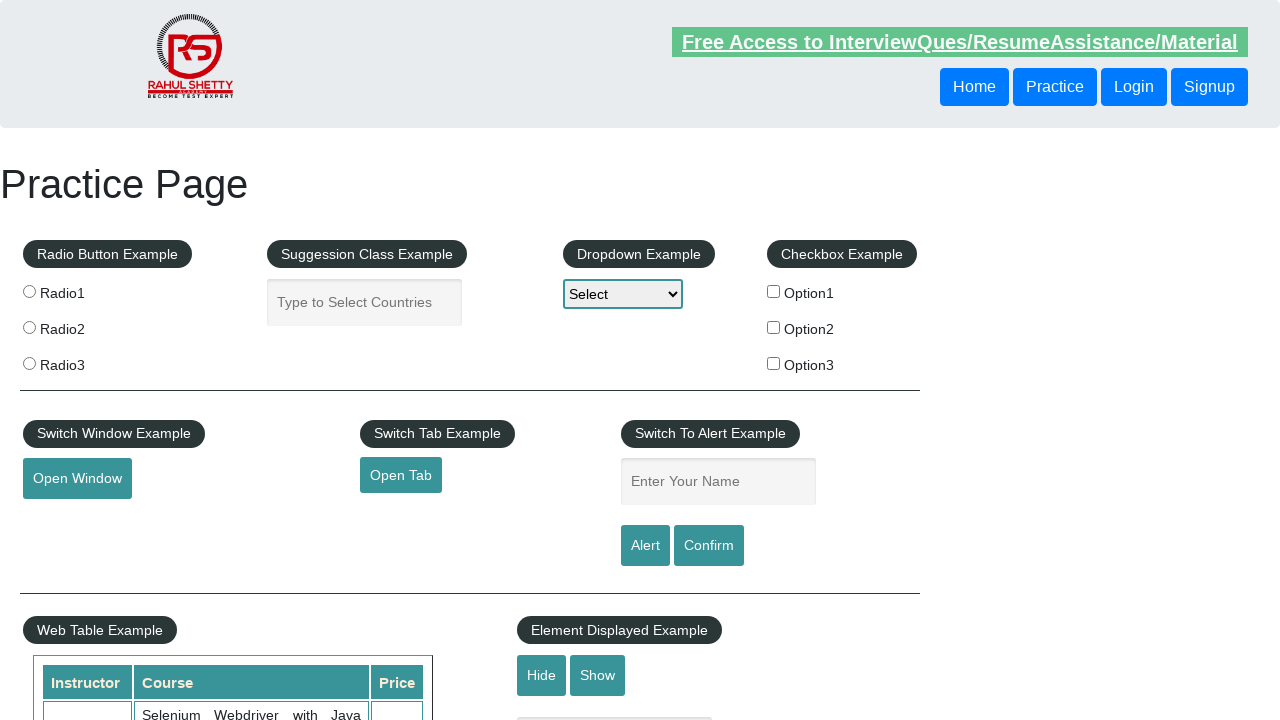

Set up dialog handler to dismiss the confirmation dialog
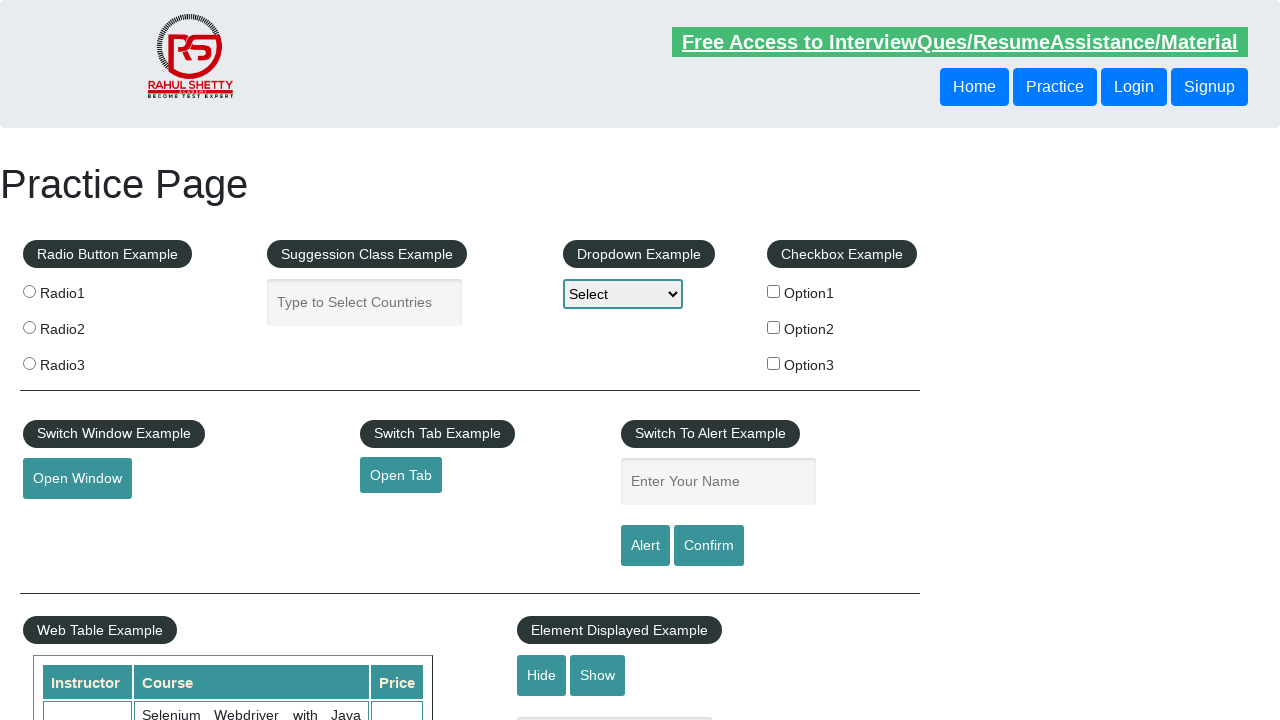

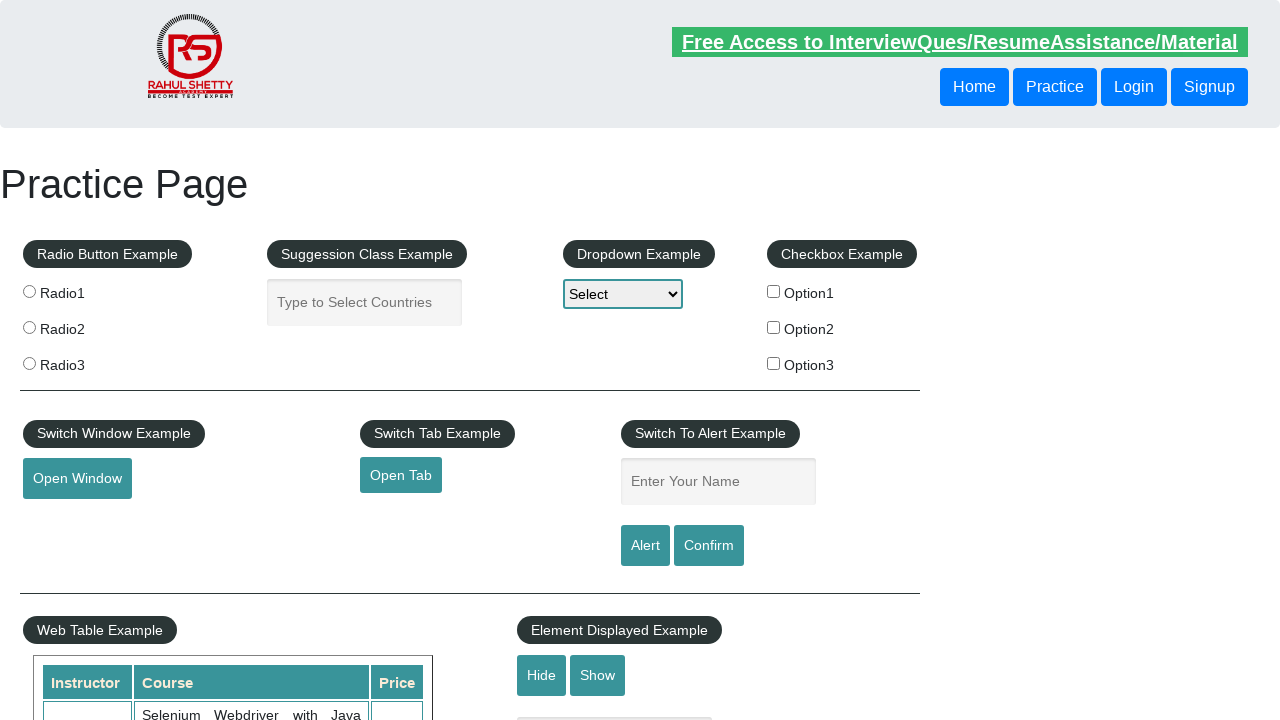